Navigates to the Polymer Shop demo site and clicks on a shop button within nested shadow DOM elements

Starting URL: https://shop.polymer-project.org/

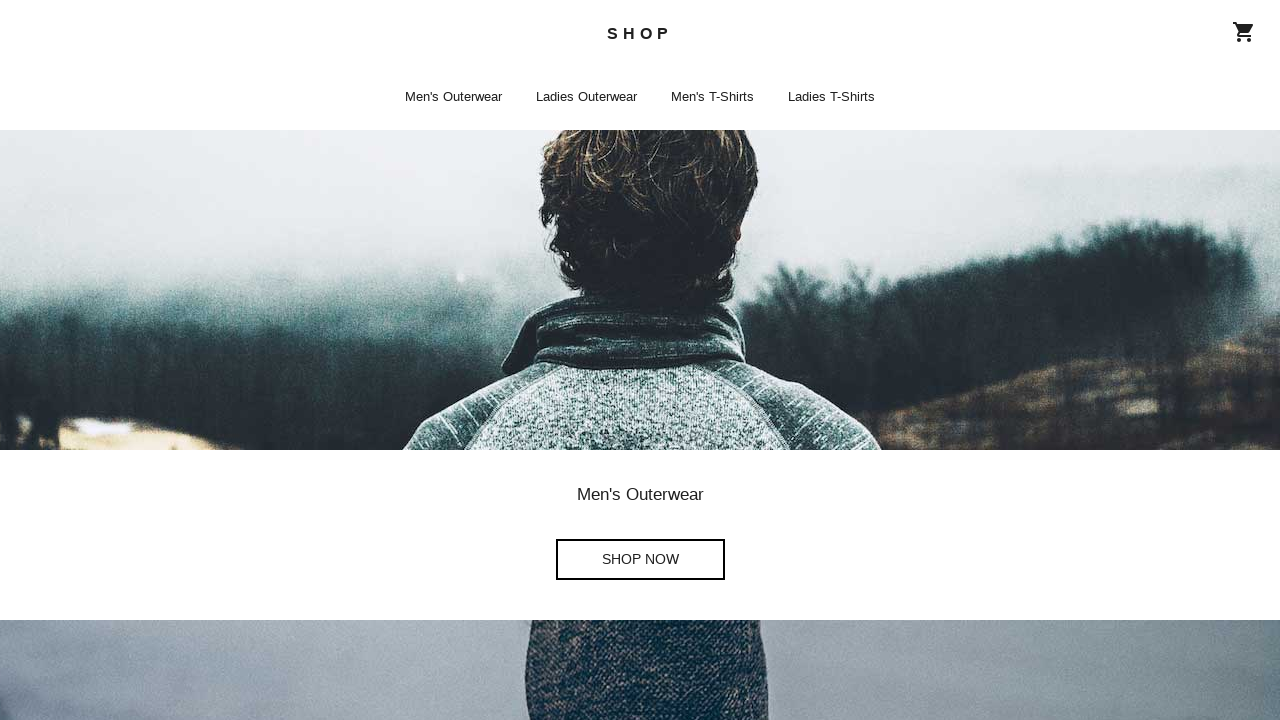

Located shop-app shadow host element
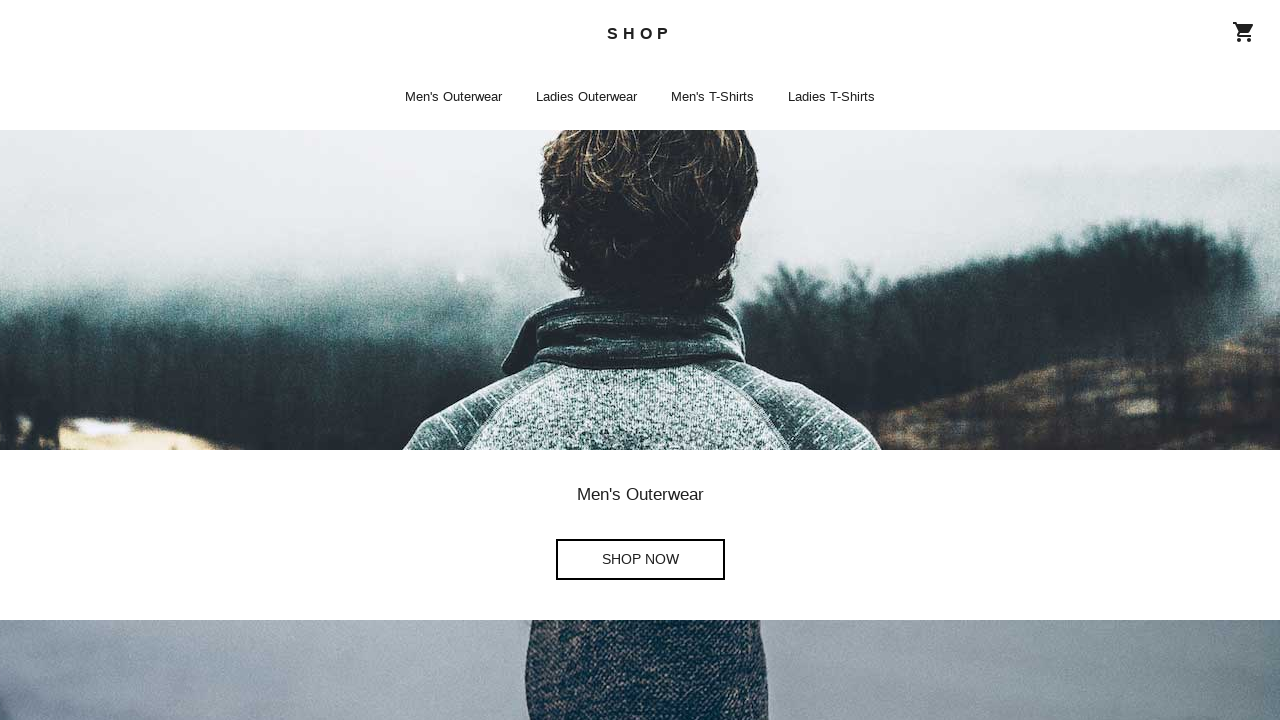

Accessed first shadow root and retrieved iron-pages element
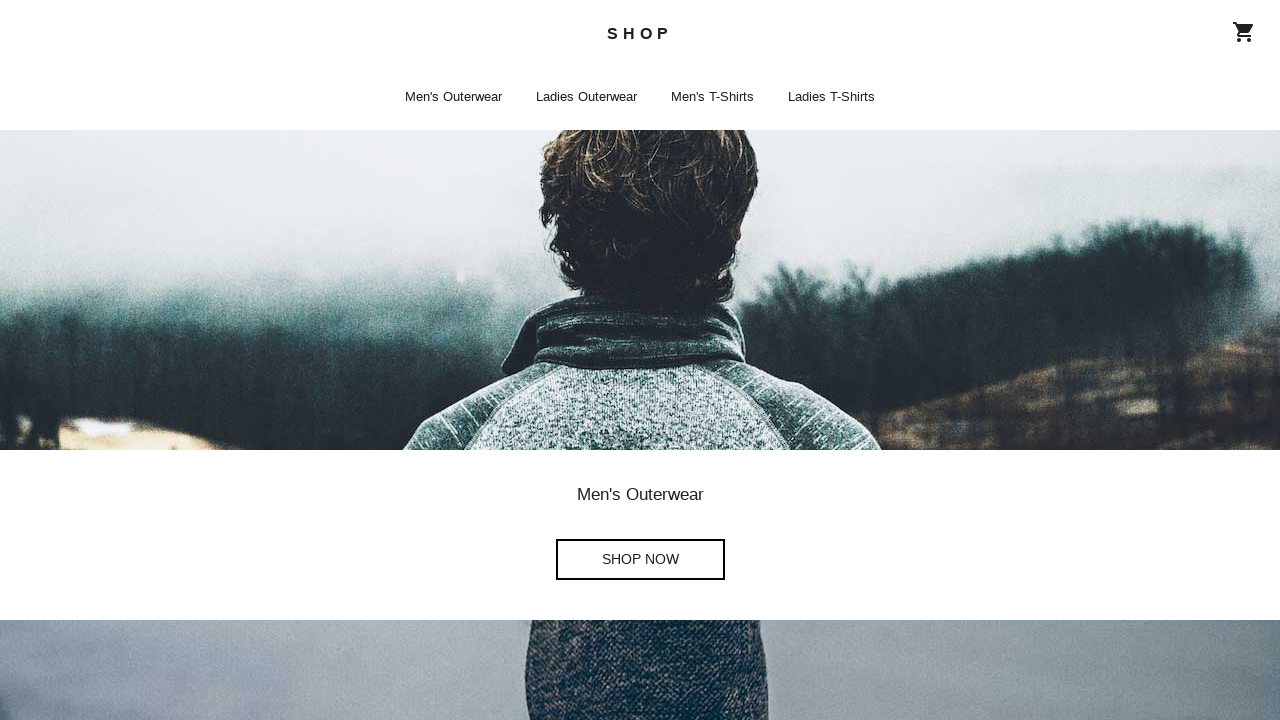

Retrieved shop-home element from iron-pages
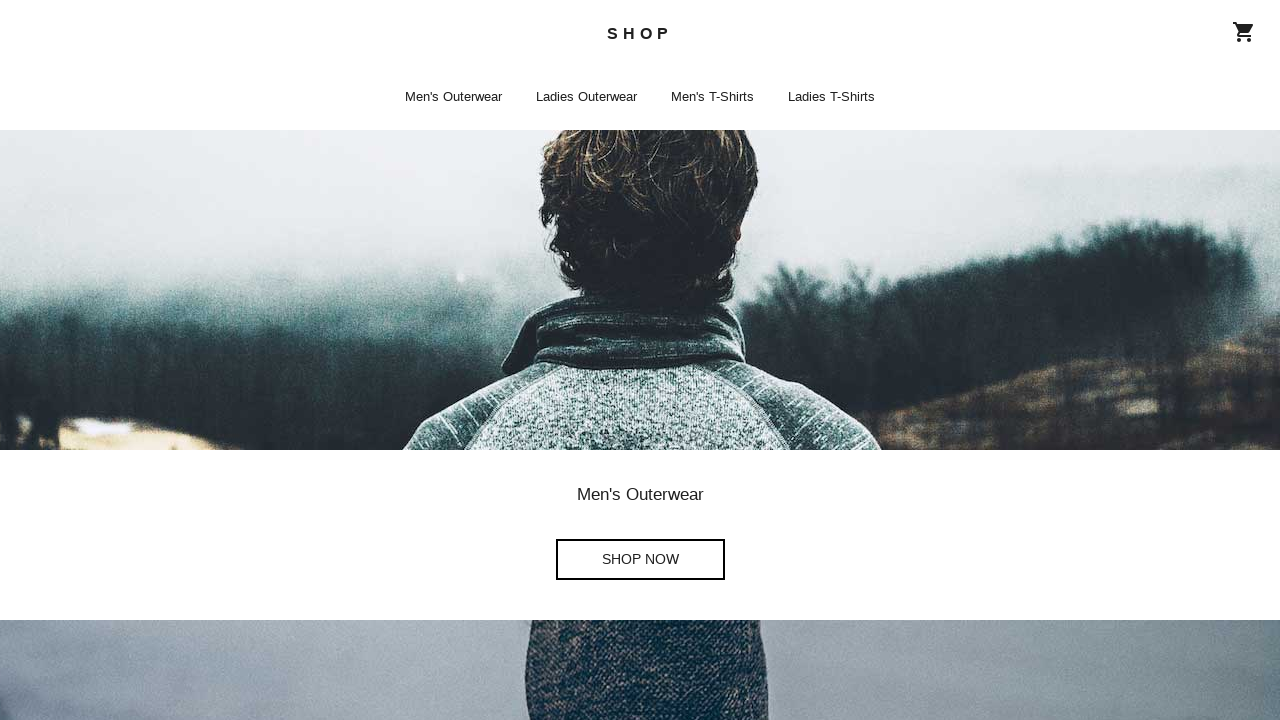

Accessed second shadow root and clicked shop button within nested shadow DOM
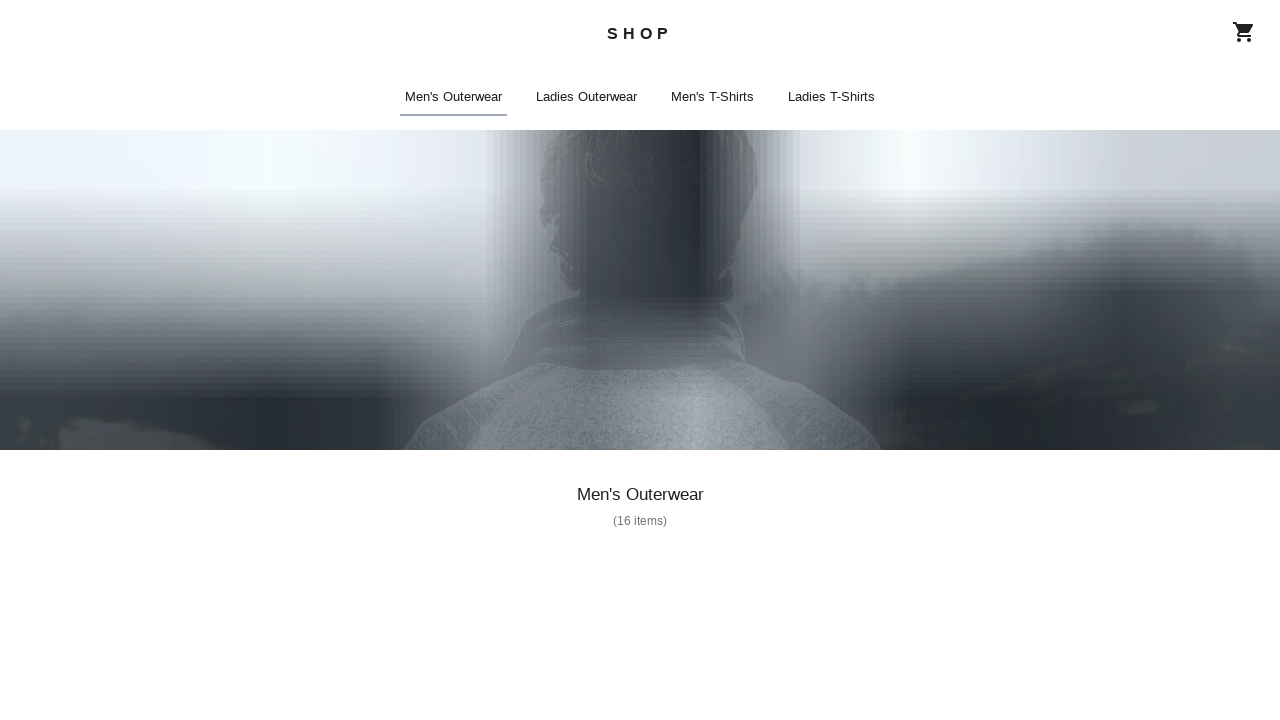

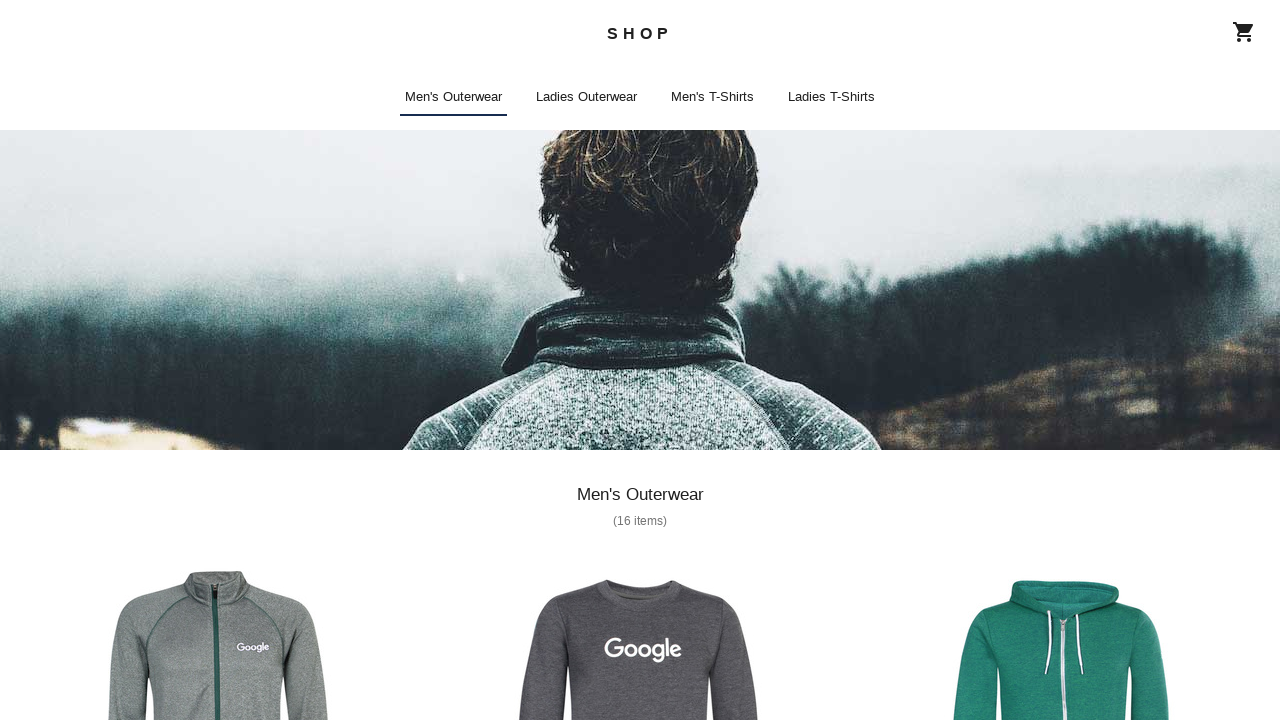